Tests React Semantic UI dropdown by selecting different user names from the dropdown menu

Starting URL: https://react.semantic-ui.com/maximize/dropdown-example-selection/

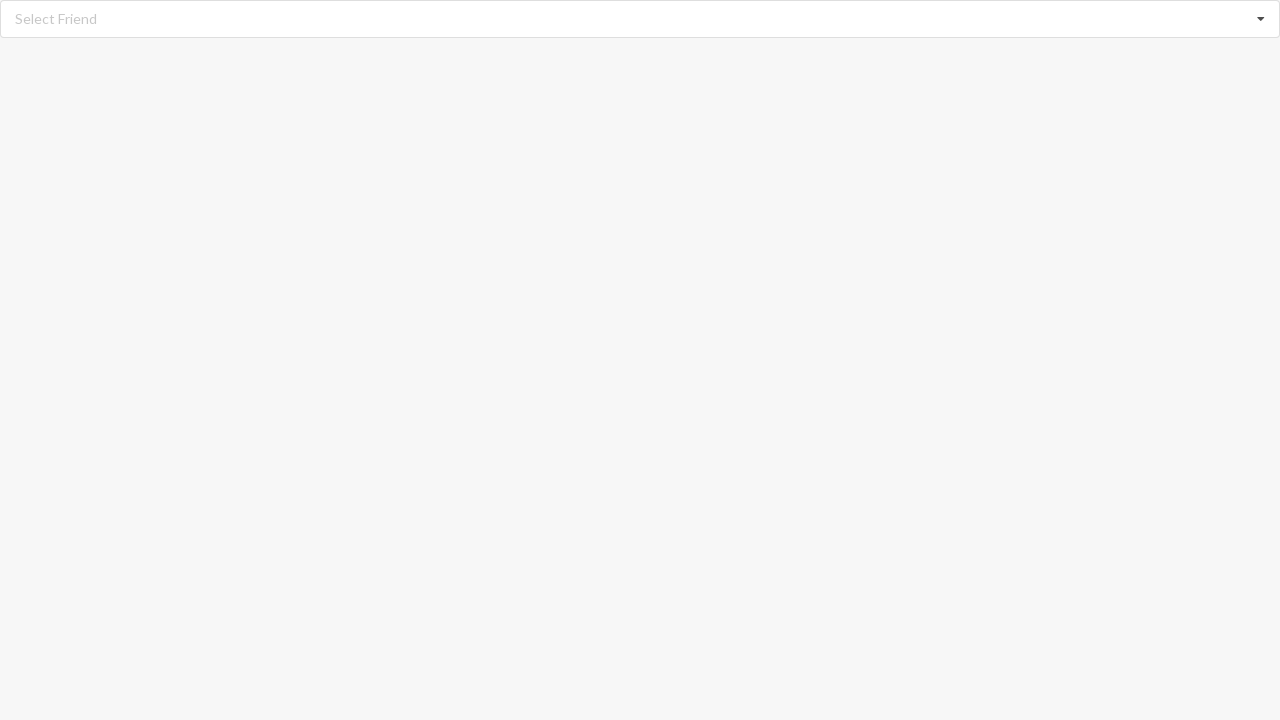

Clicked dropdown icon to open menu at (1261, 19) on xpath=//i[@class='dropdown icon']
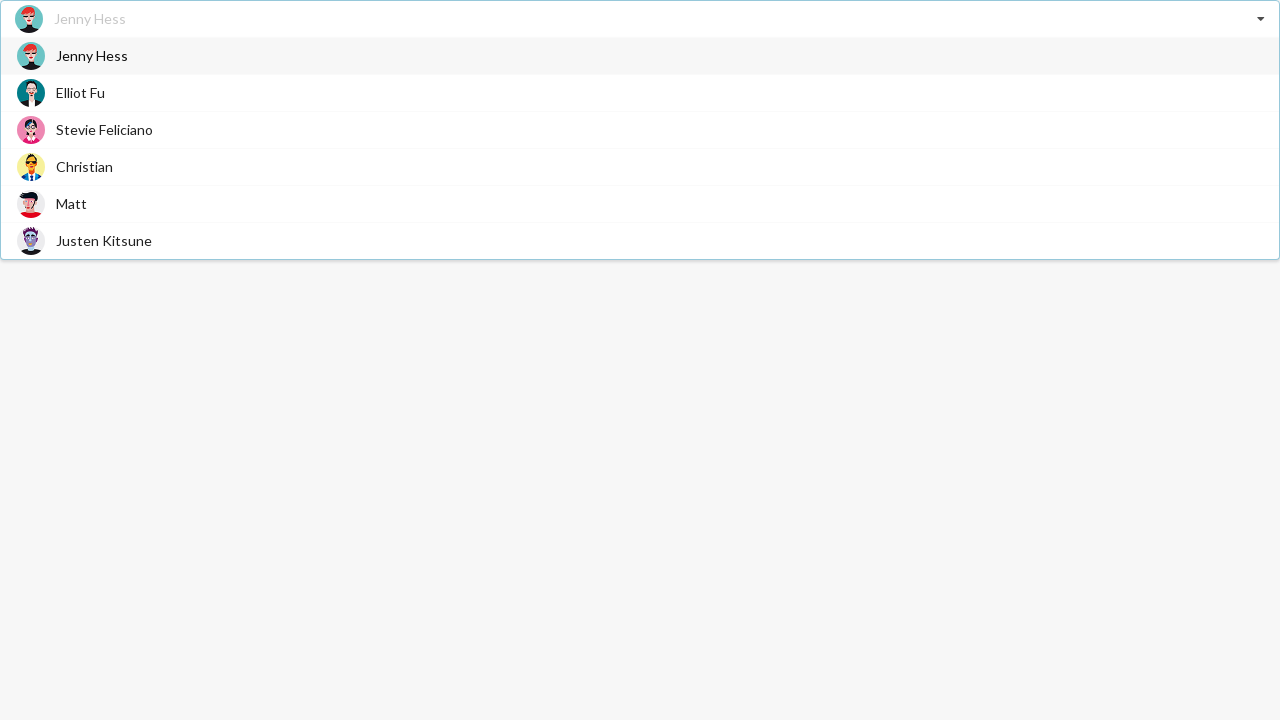

Dropdown menu options loaded
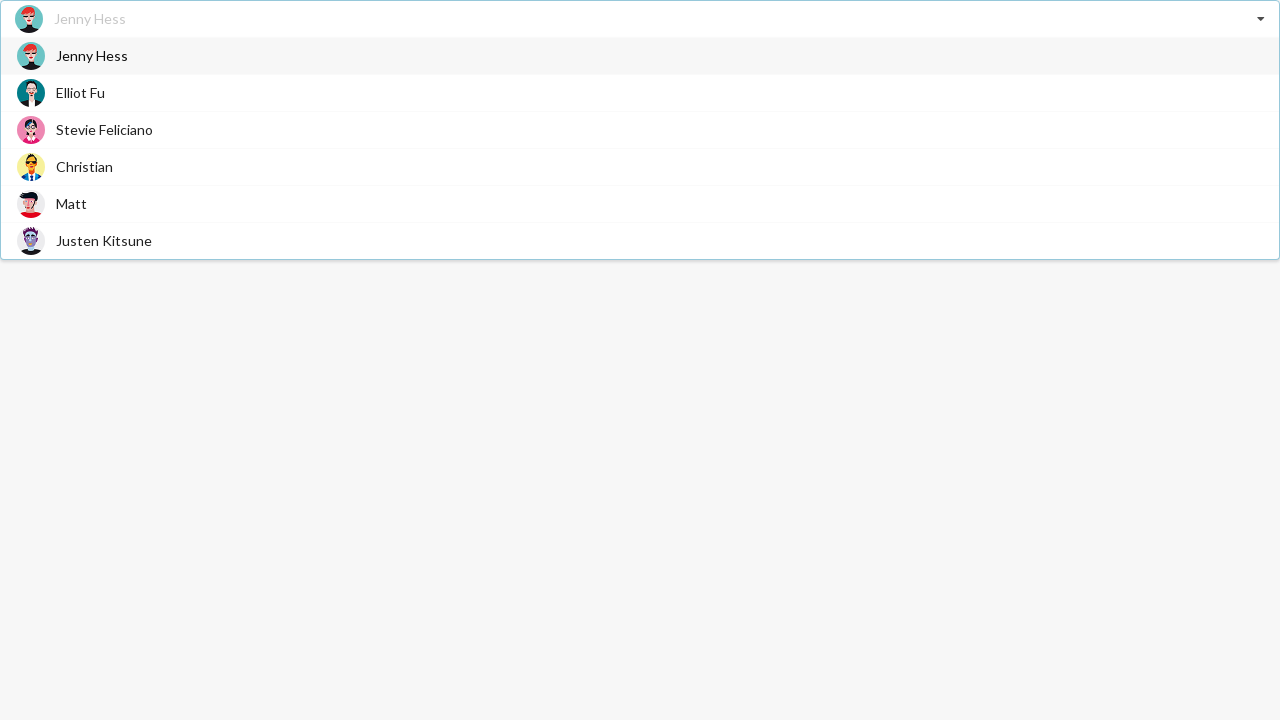

Located 'Elliot Fu' option in dropdown
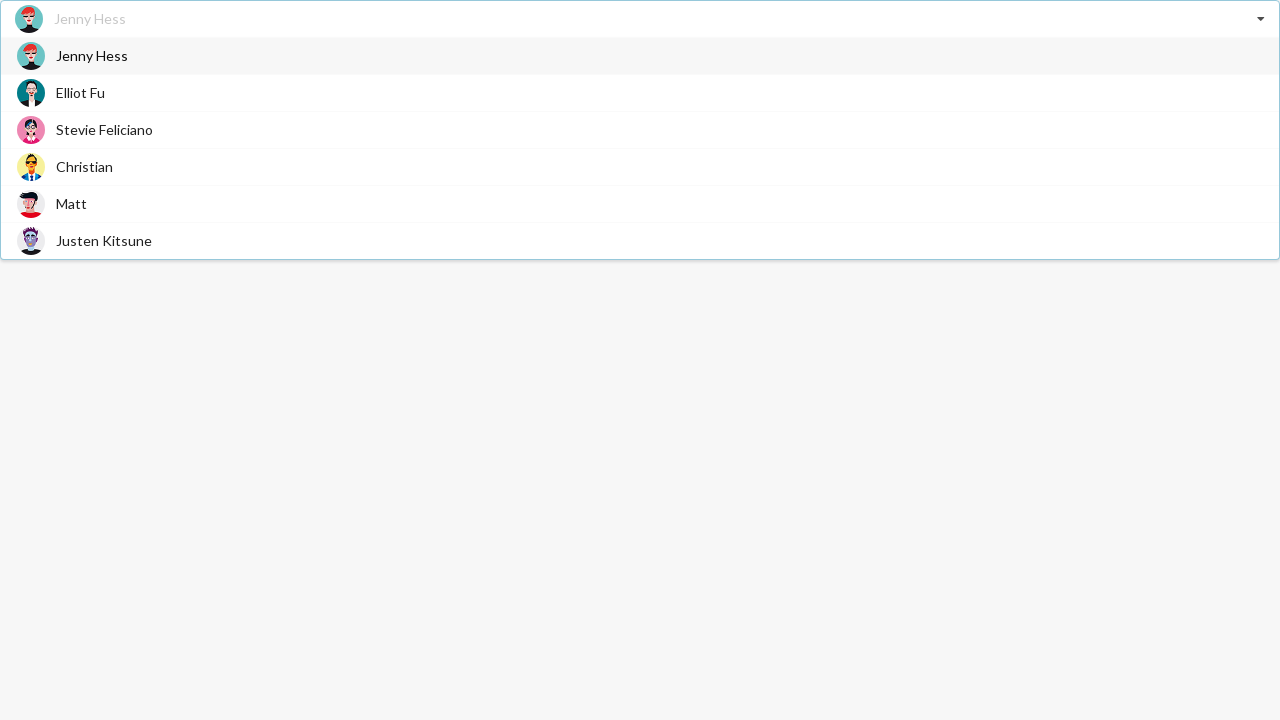

Scrolled 'Elliot Fu' option into view
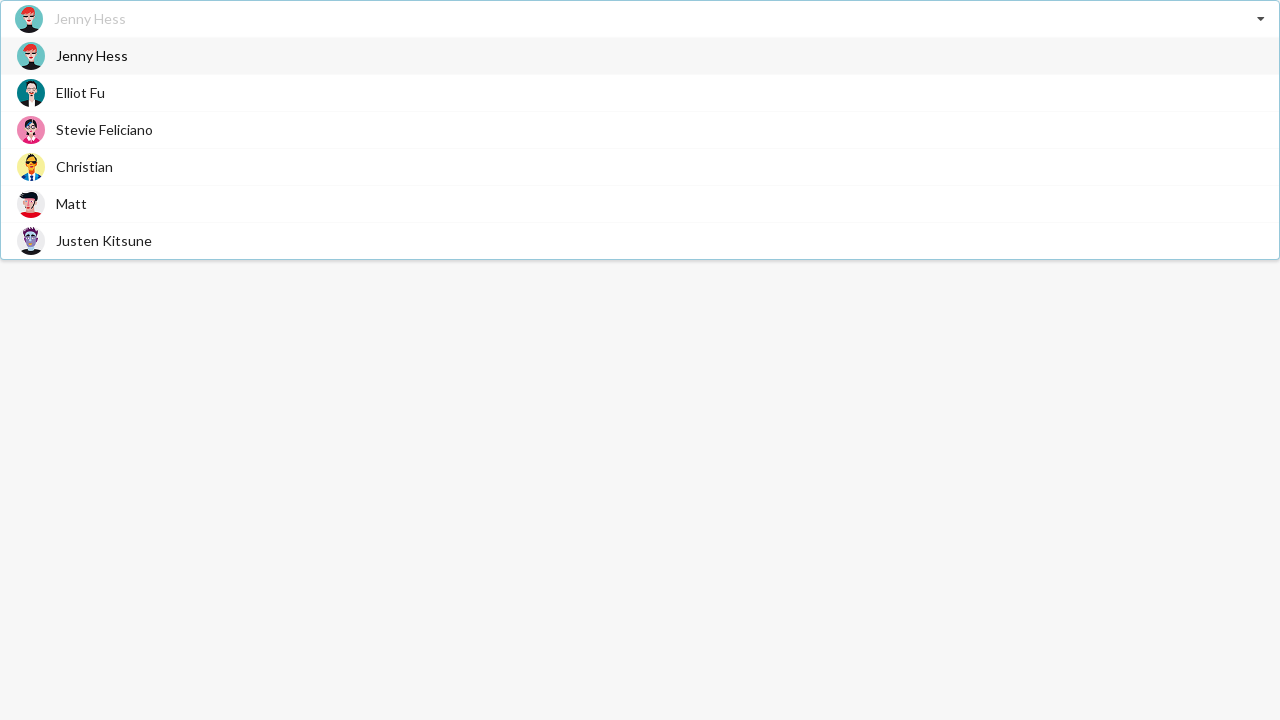

Selected 'Elliot Fu' from dropdown at (80, 92) on xpath=//div[@role='option']/span[text()='Elliot Fu']
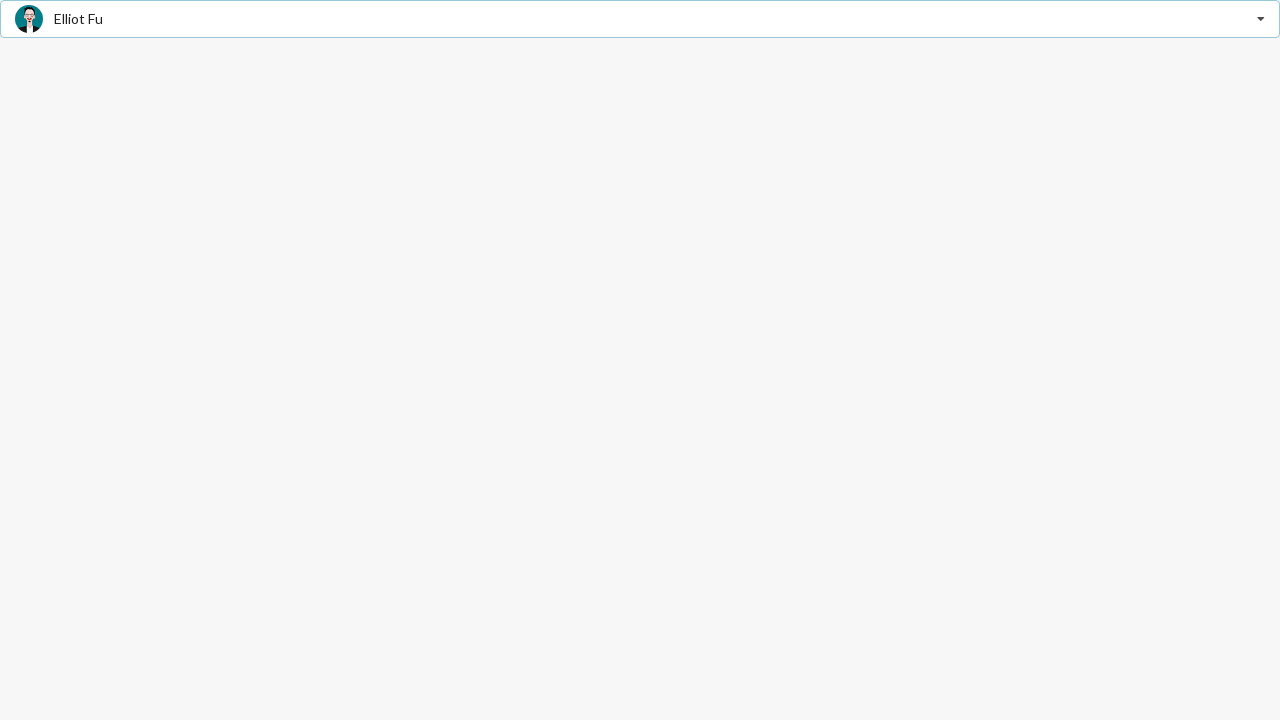

Clicked dropdown icon to open menu at (1261, 19) on xpath=//i[@class='dropdown icon']
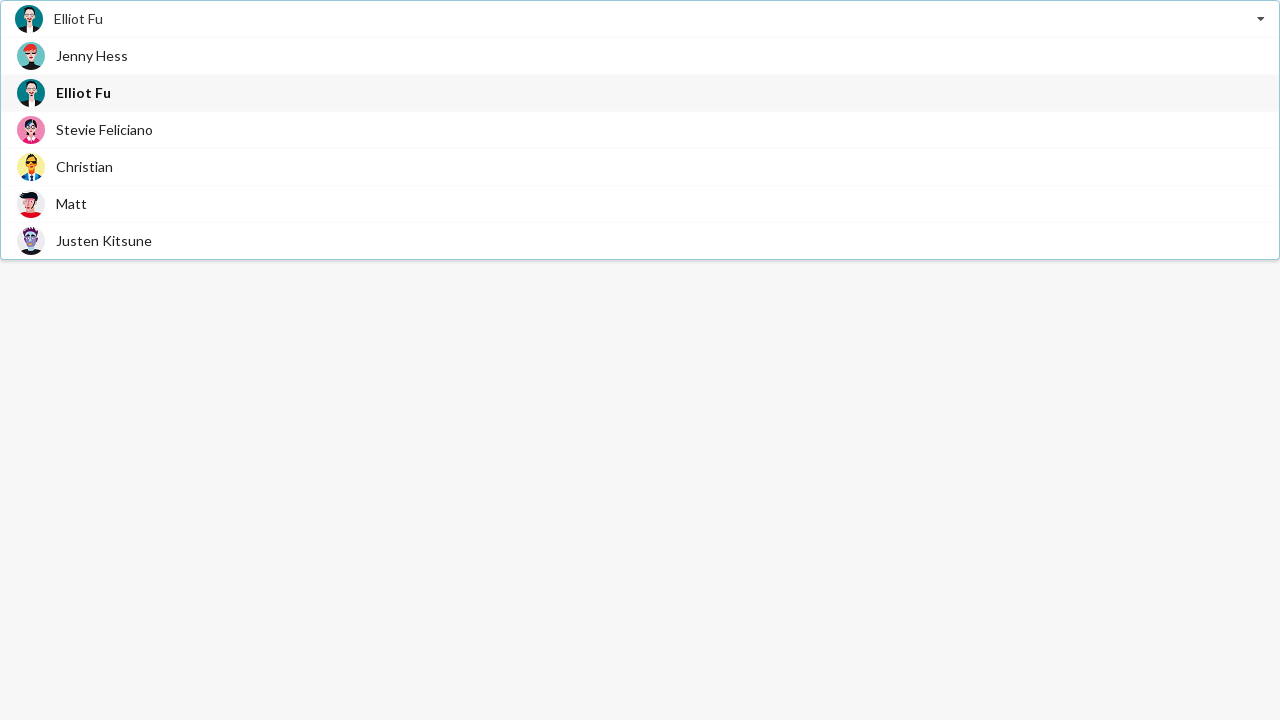

Dropdown menu options loaded
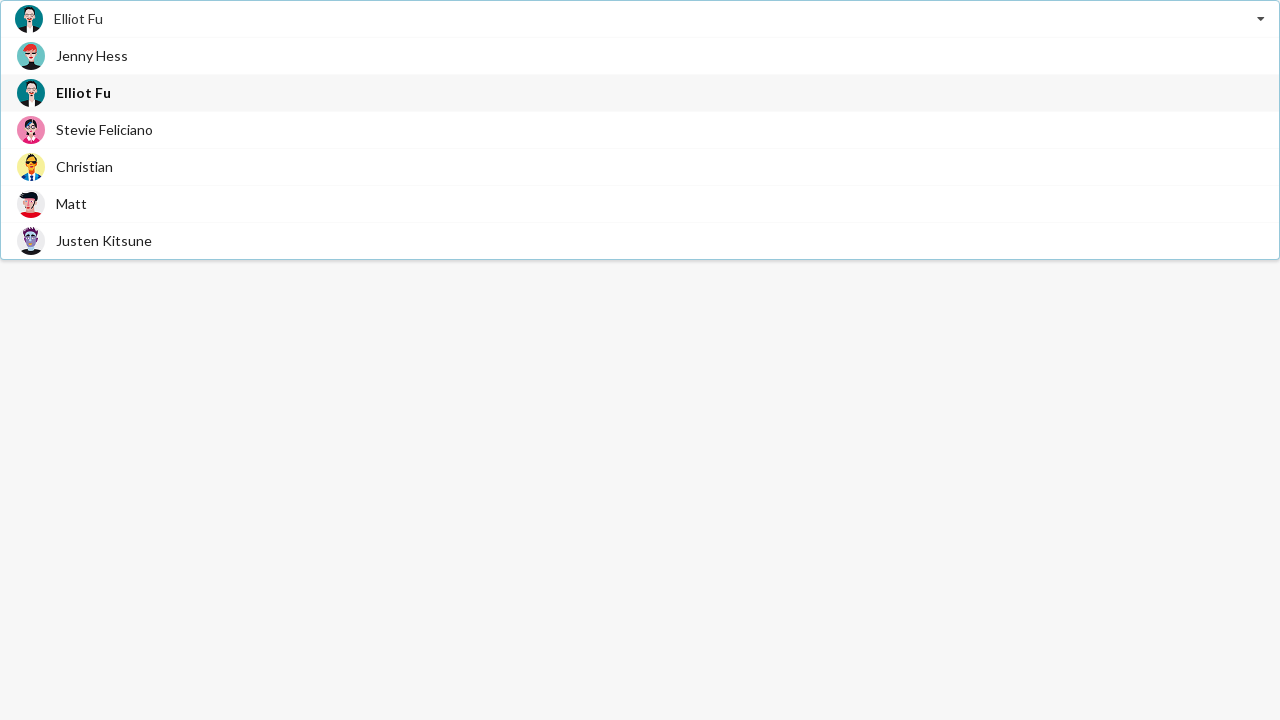

Located 'Justen Kitsune' option in dropdown
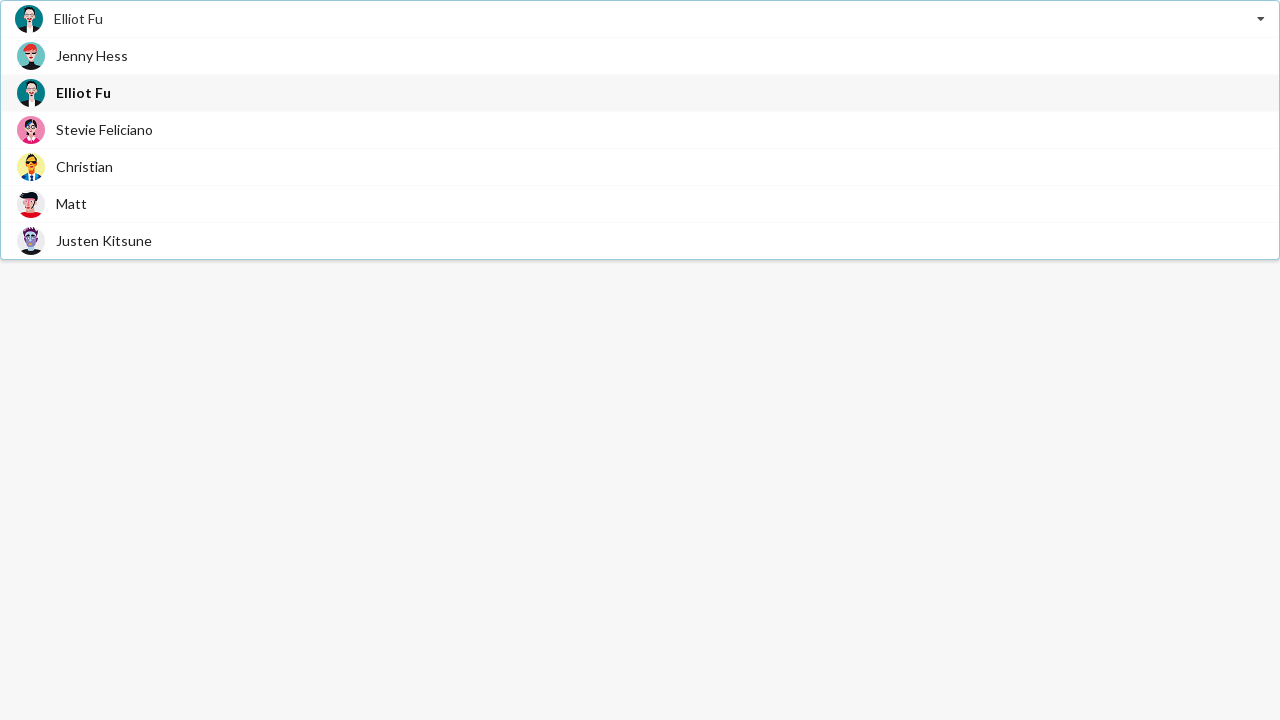

Scrolled 'Justen Kitsune' option into view
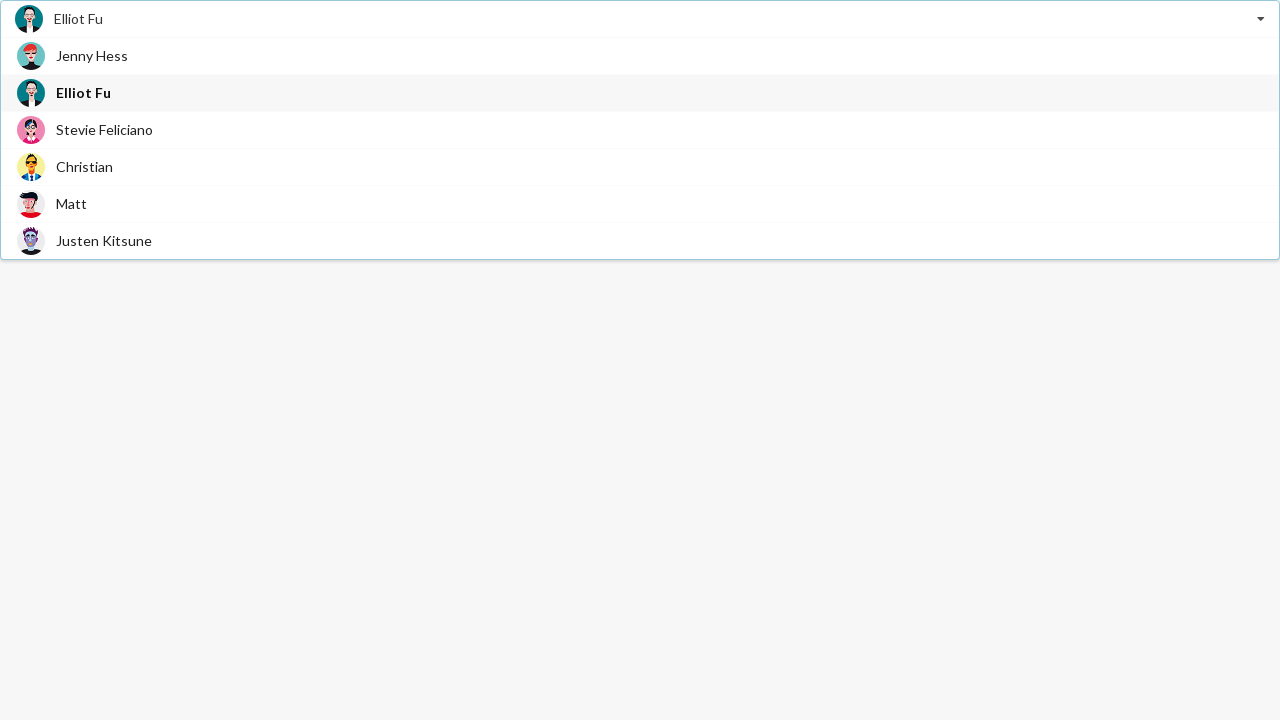

Selected 'Justen Kitsune' from dropdown at (104, 240) on xpath=//div[@role='option']/span[text()='Justen Kitsune']
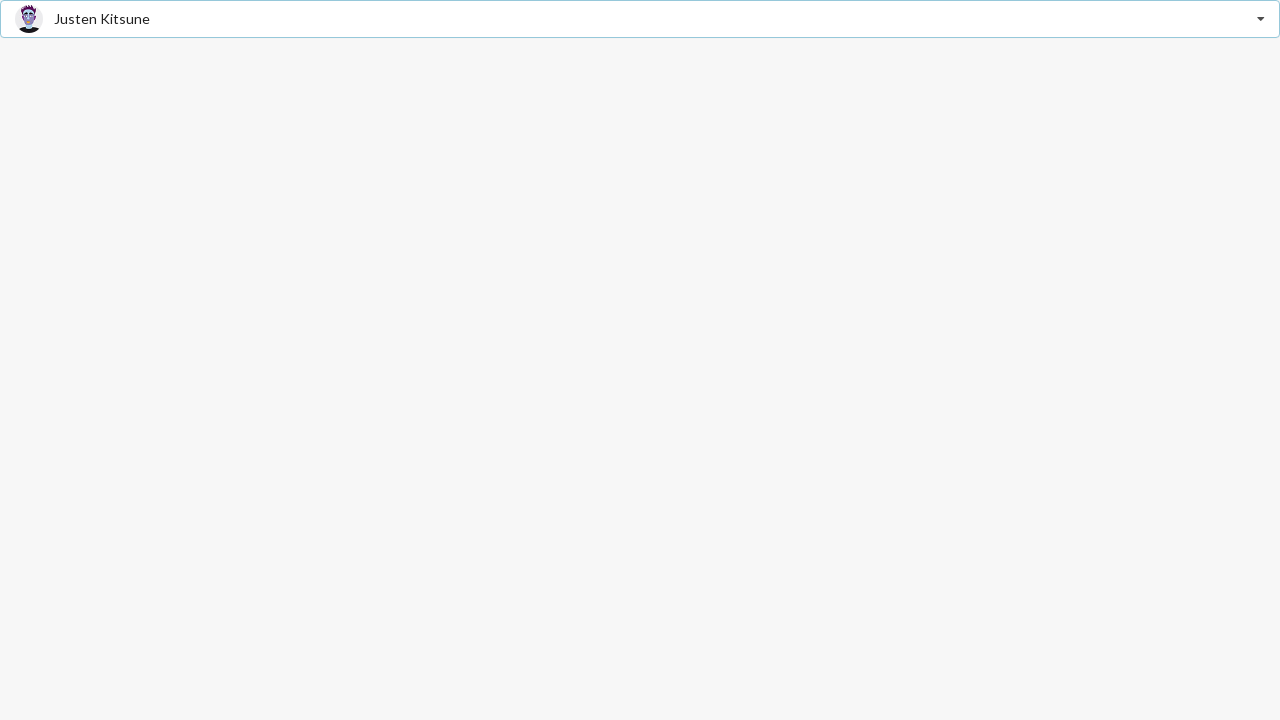

Clicked dropdown icon to open menu at (1261, 19) on xpath=//i[@class='dropdown icon']
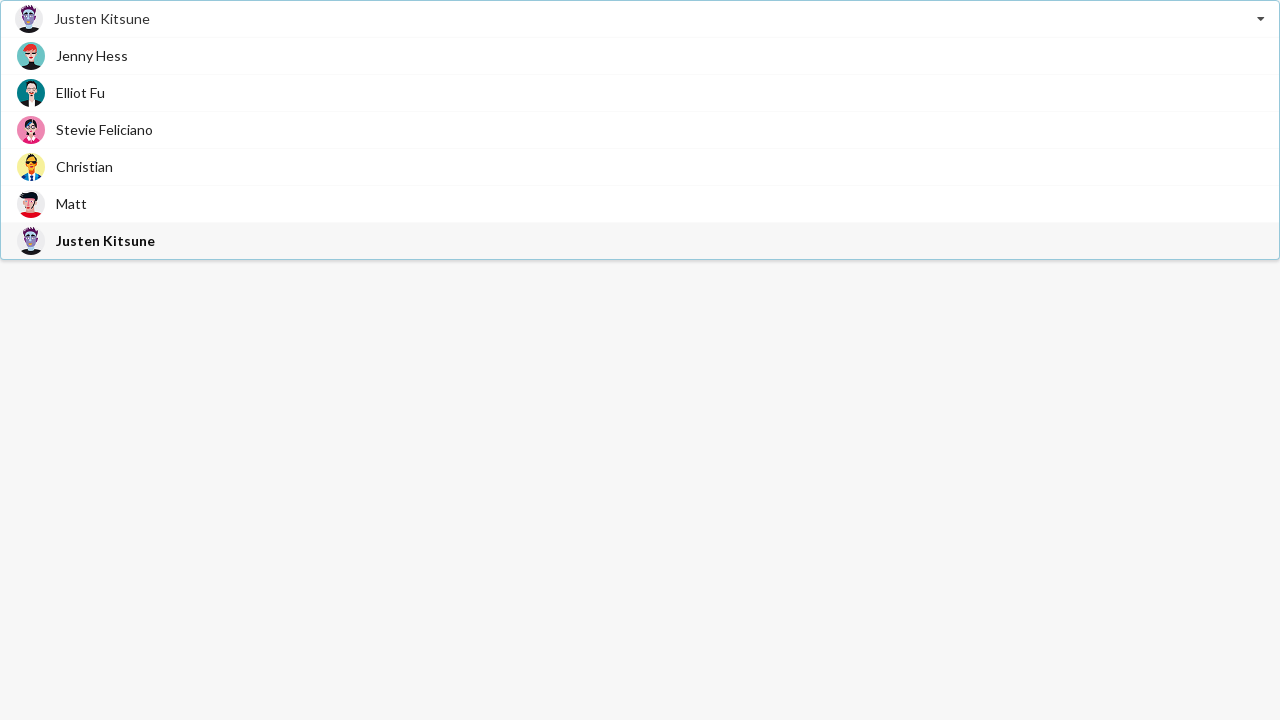

Dropdown menu options loaded
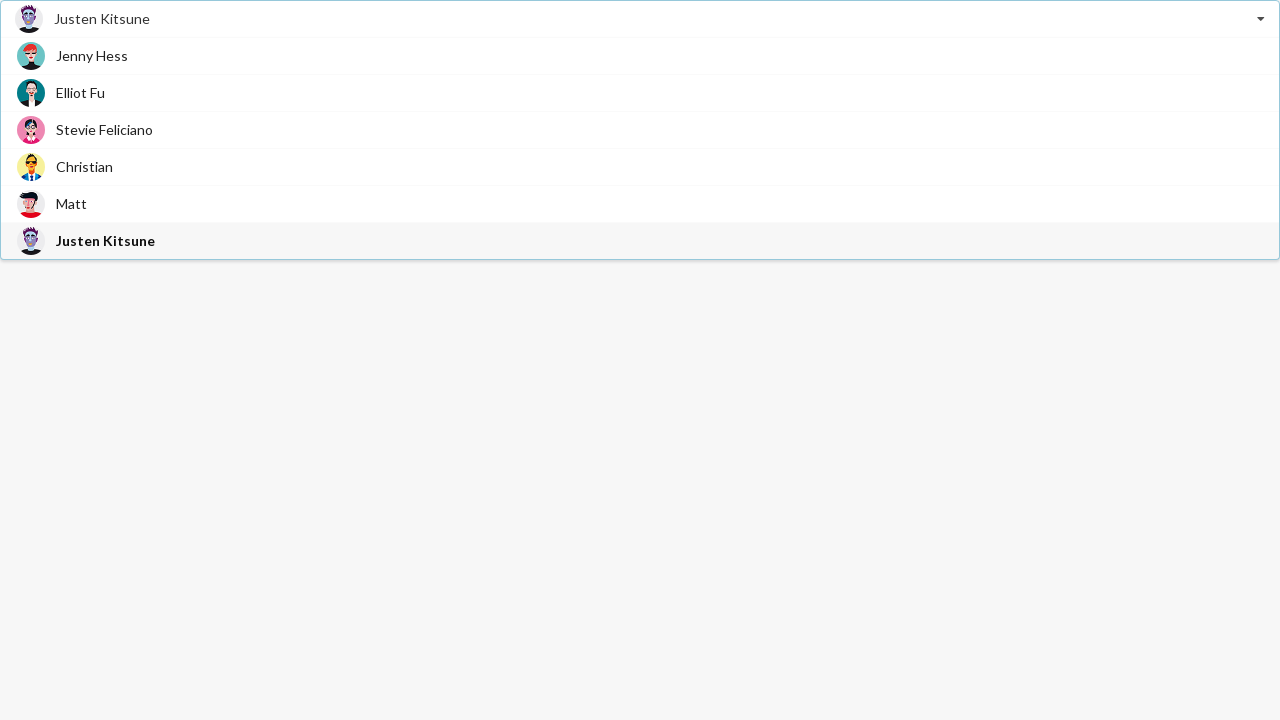

Located 'Christian' option in dropdown
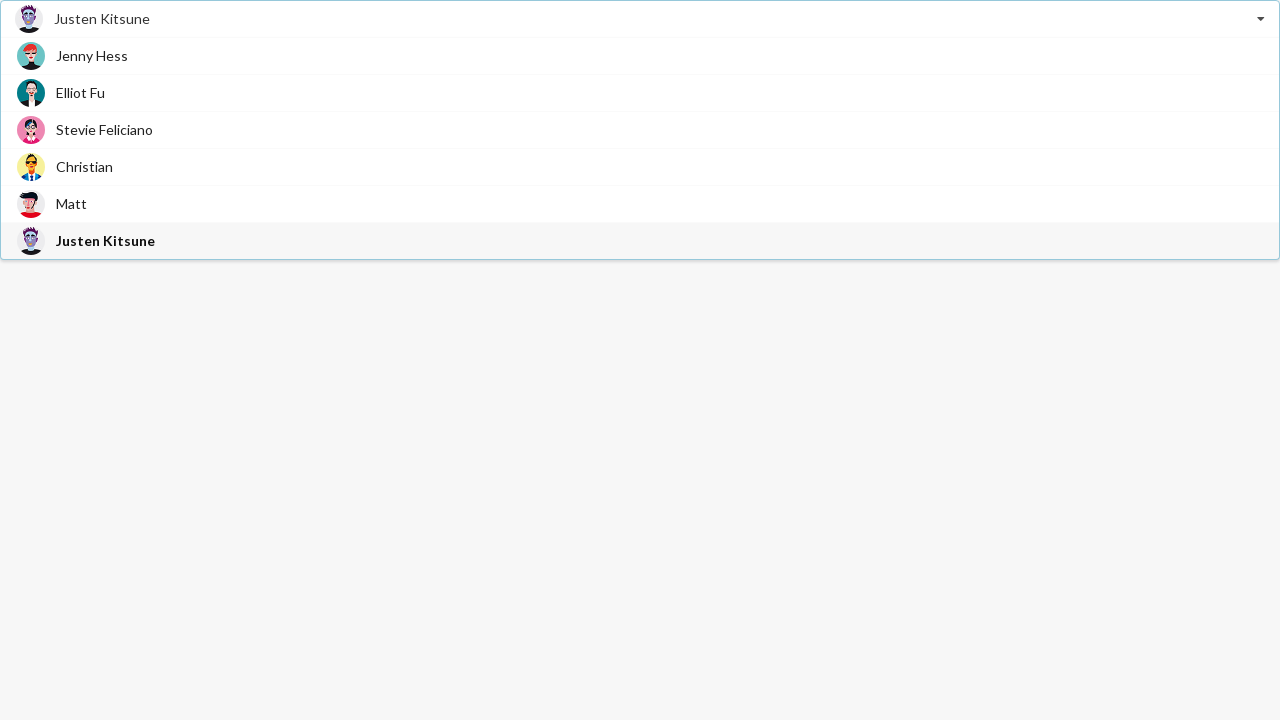

Scrolled 'Christian' option into view
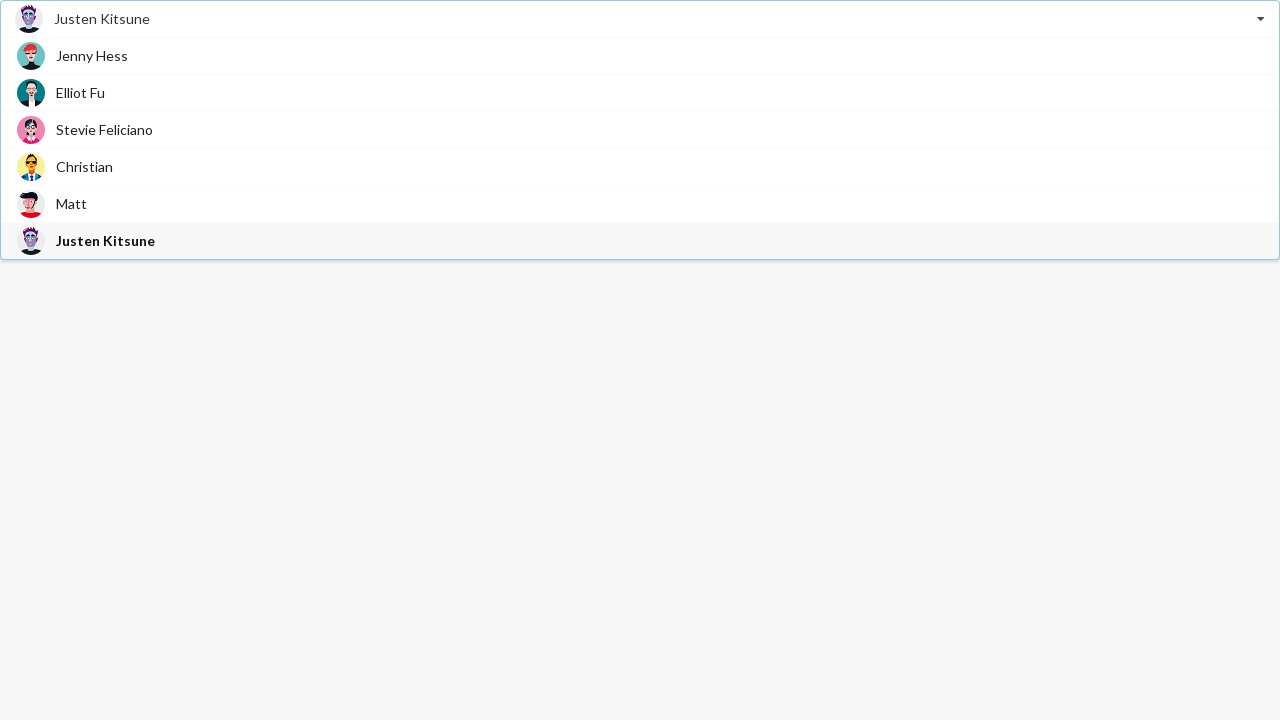

Selected 'Christian' from dropdown at (84, 166) on xpath=//div[@role='option']/span[text()='Christian']
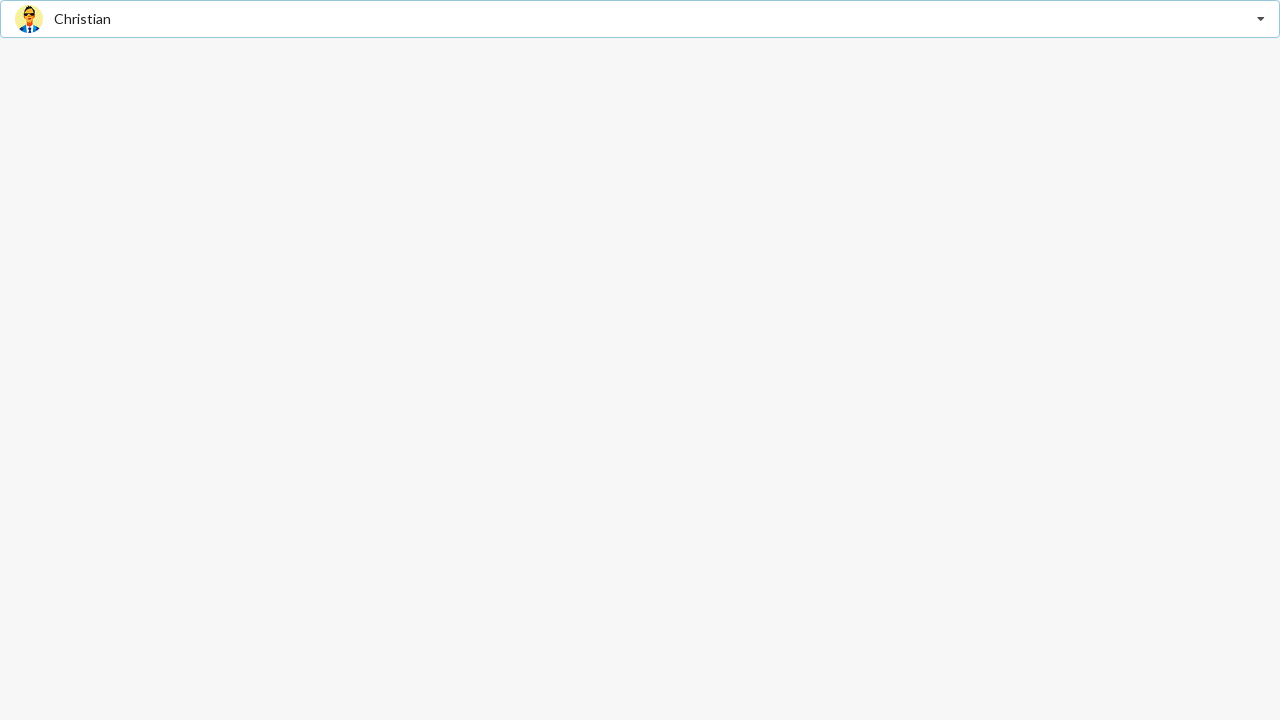

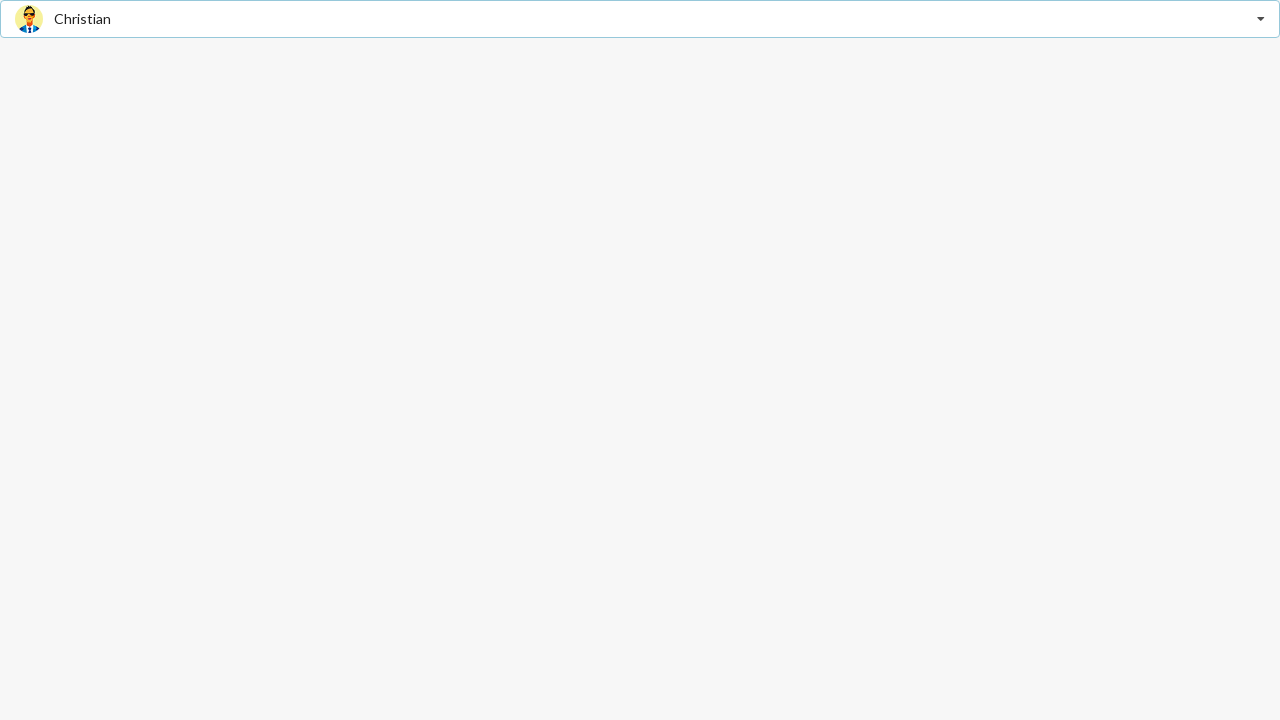